Tests explicit wait for invisibility of element - waits for element with "changes color" text to become invisible

Starting URL: https://kristinek.github.io/site/examples/sync

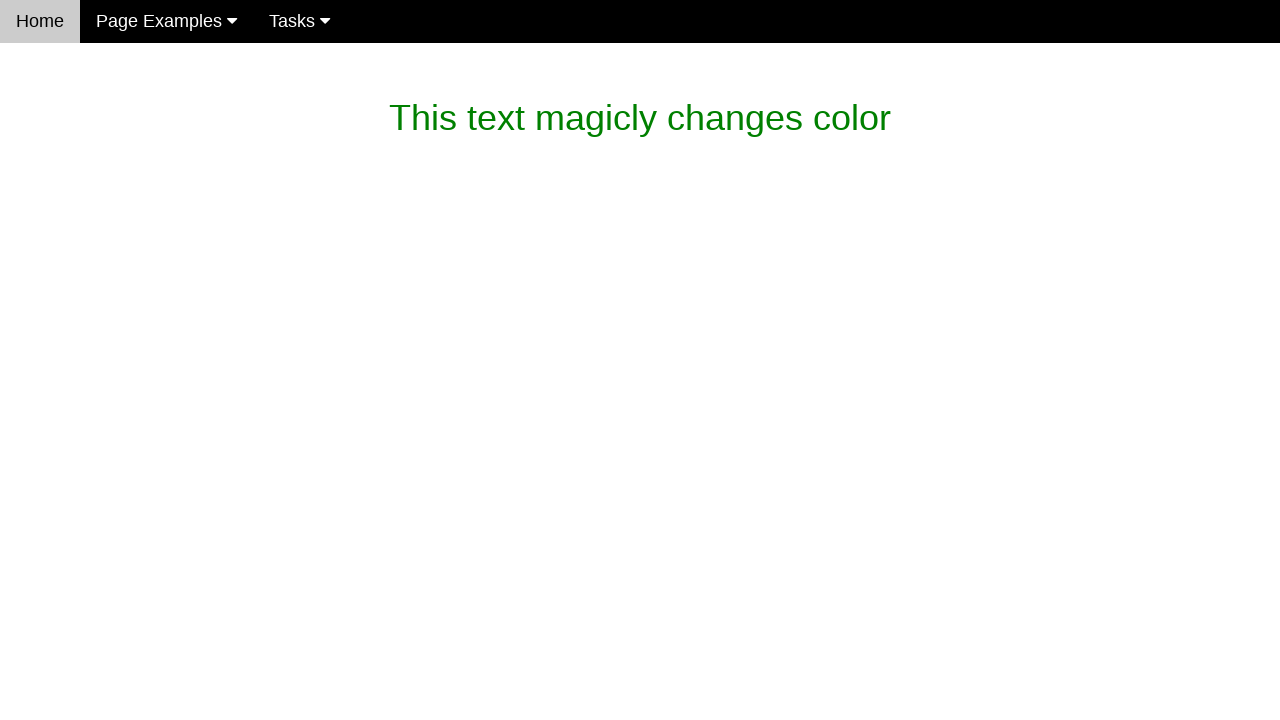

Waited for 'changes color' element to become invisible
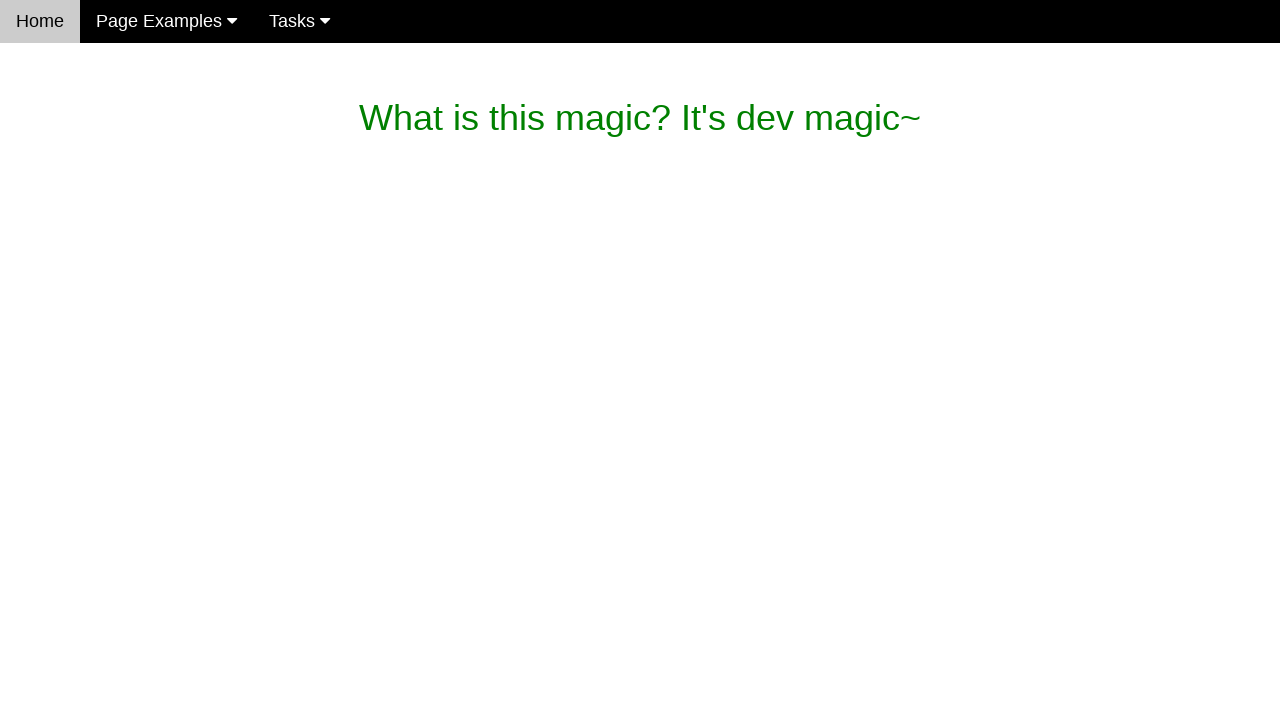

Verified remaining element contains 'What is this magic? It's dev magic~'
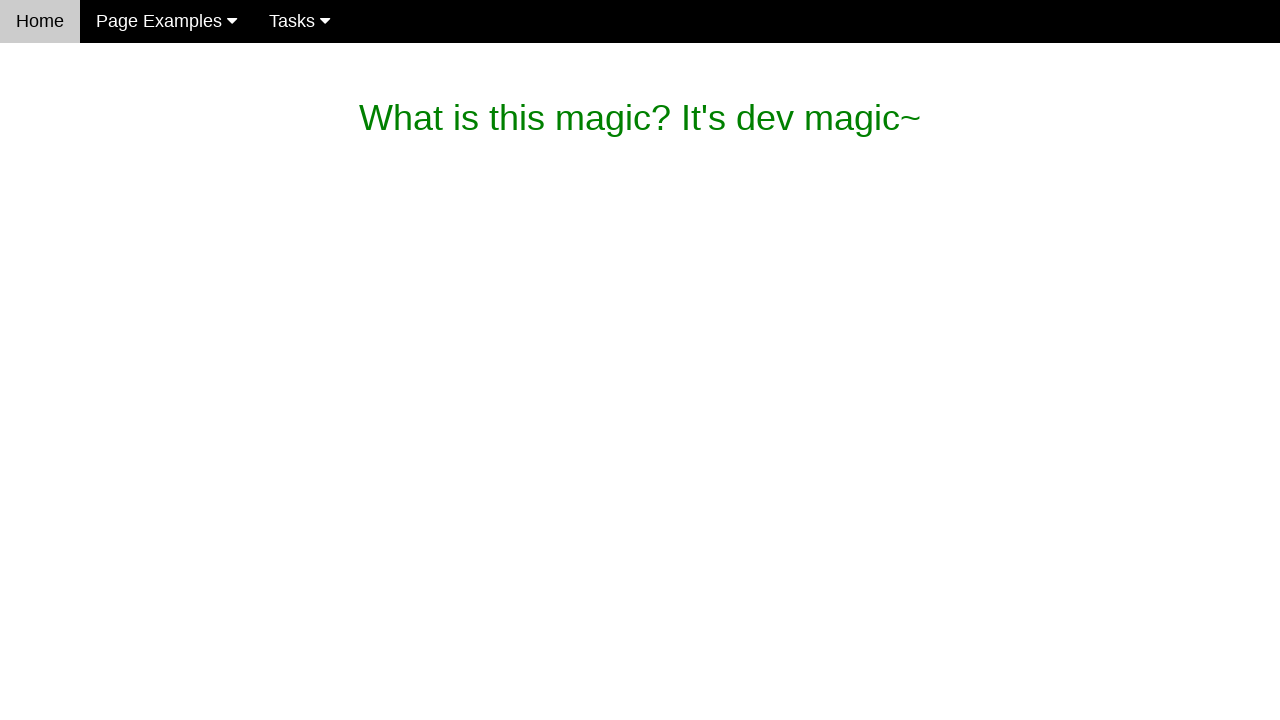

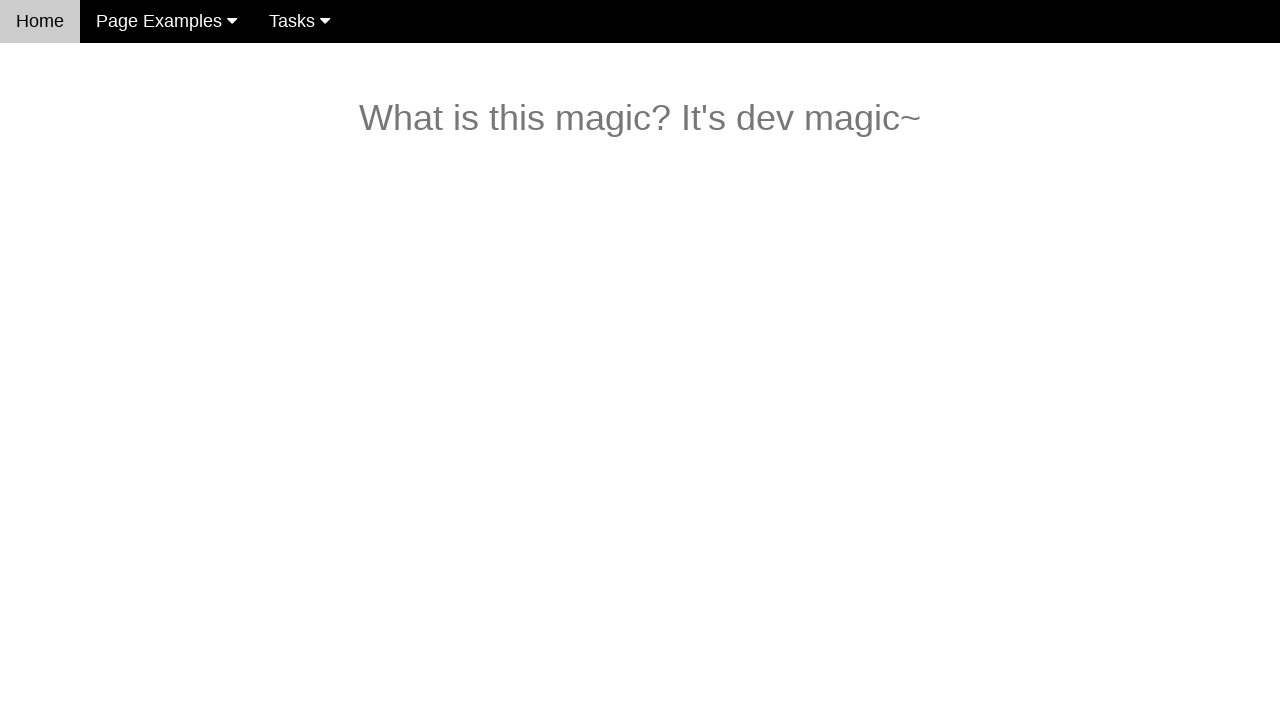